Tests window/tab handling by opening new tabs through button clicks and switching between them to verify navigation

Starting URL: https://v1.training-support.net/selenium/tab-opener

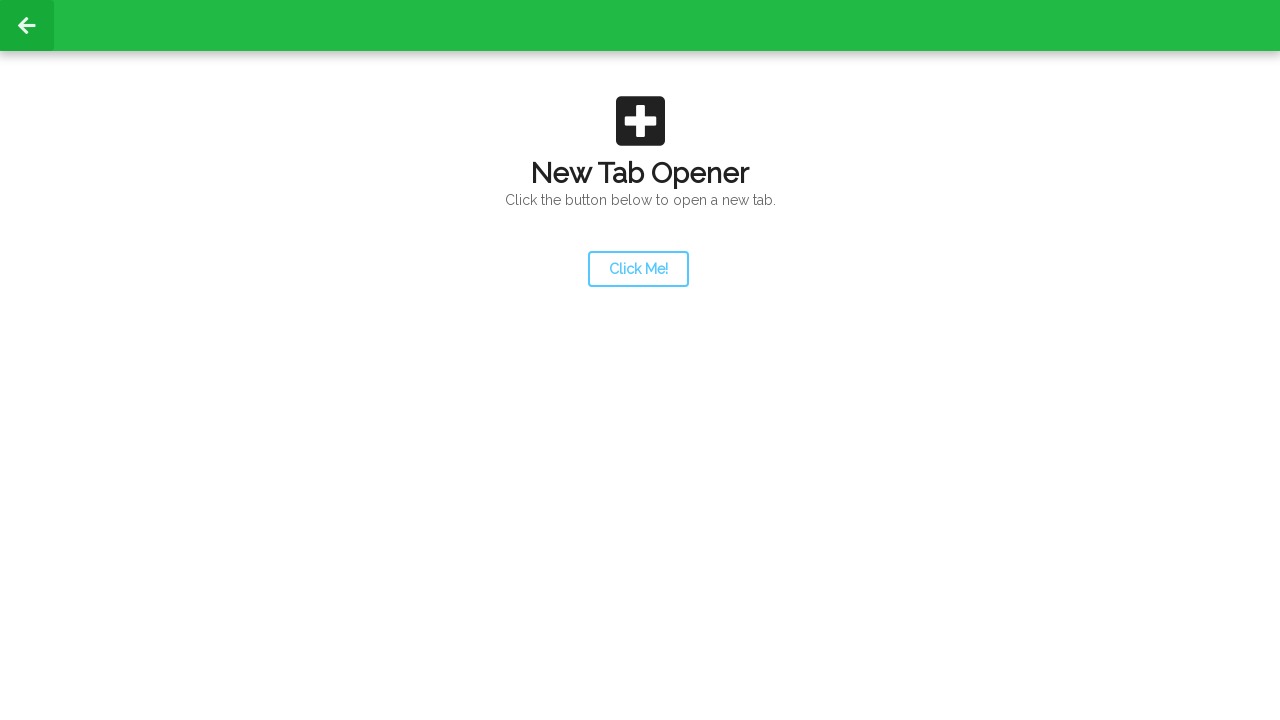

Clicked launcher button to open first new tab at (638, 269) on #launcher
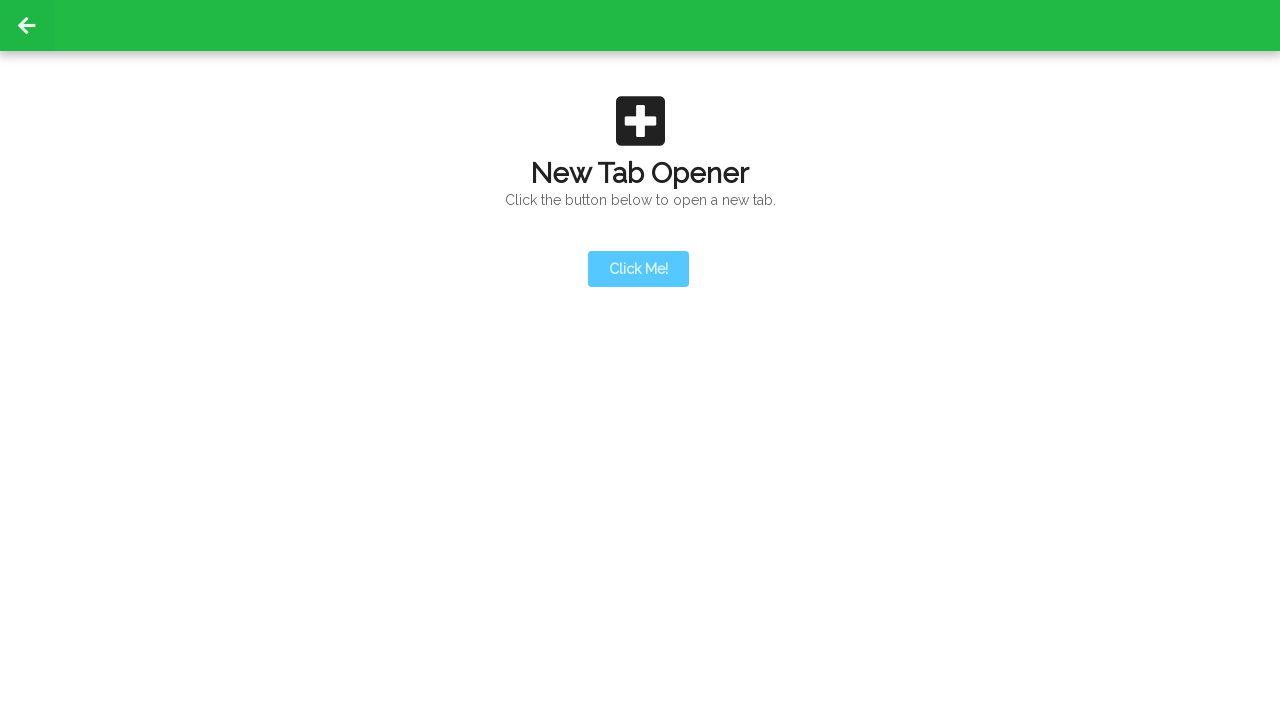

Clicked launcher button and waited for new tab to open at (638, 269) on #launcher
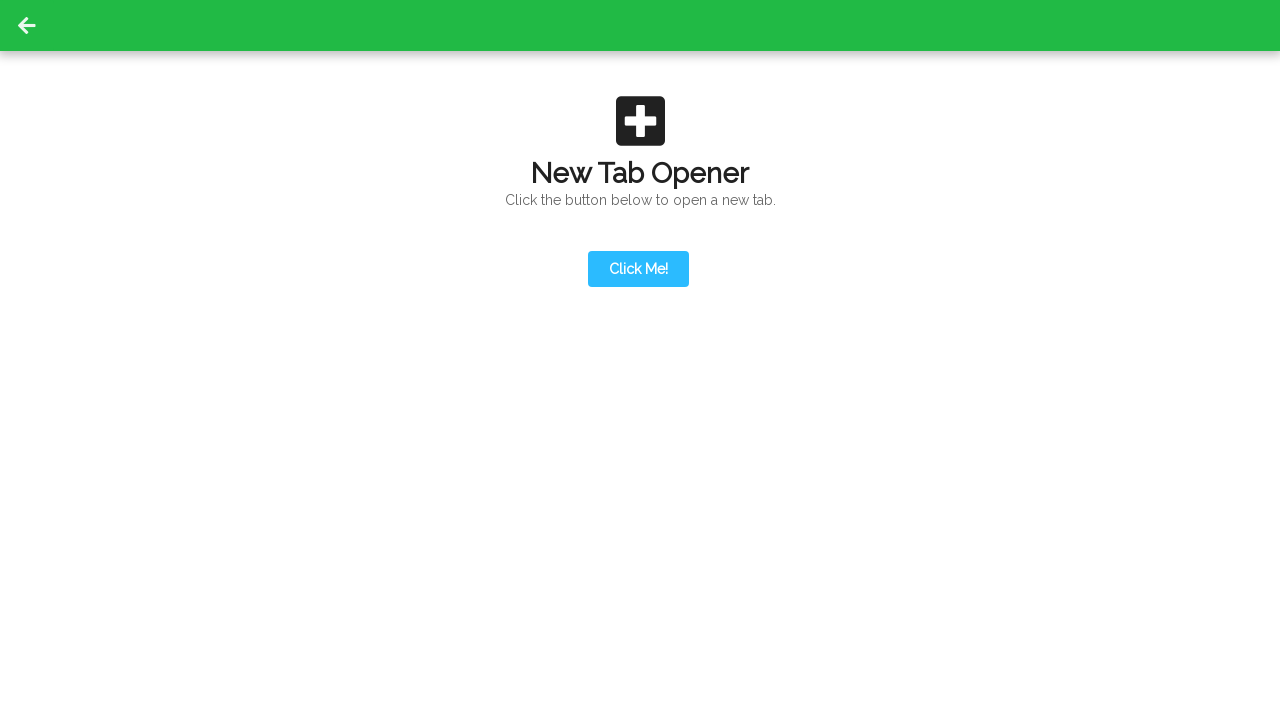

Switched to first new tab
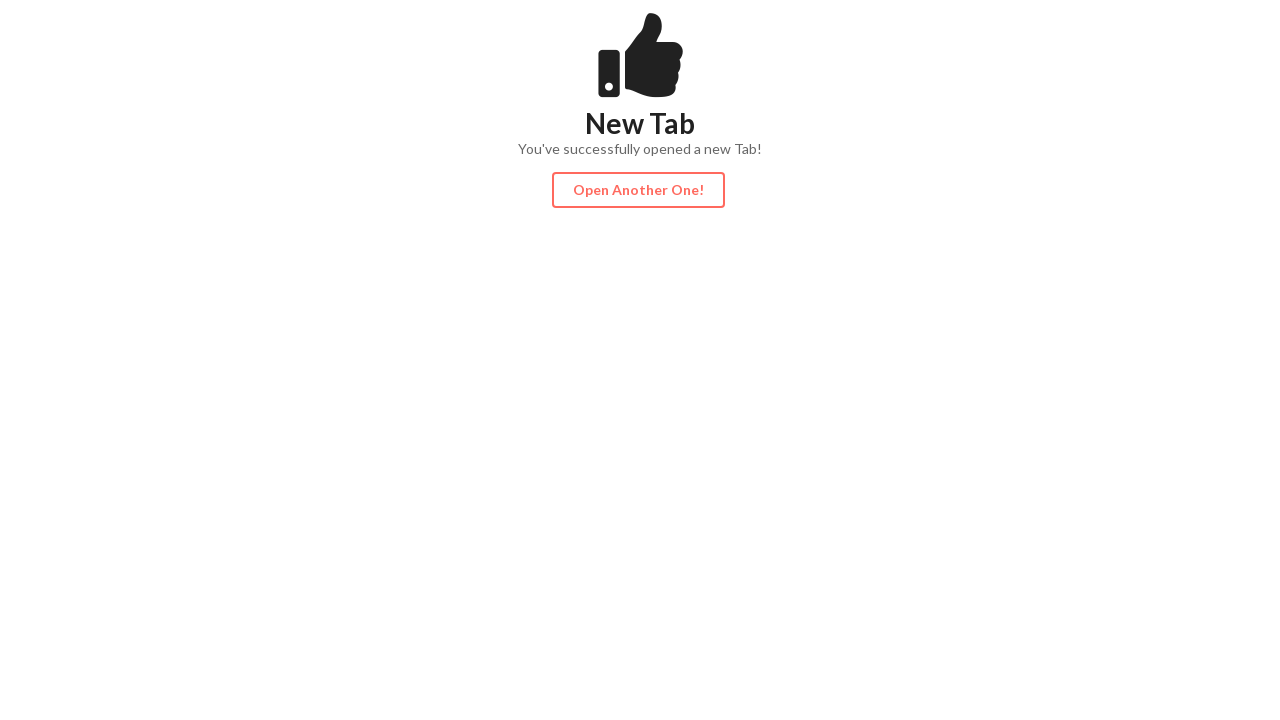

Clicked action button on first new tab to open second new tab at (638, 190) on #actionButton
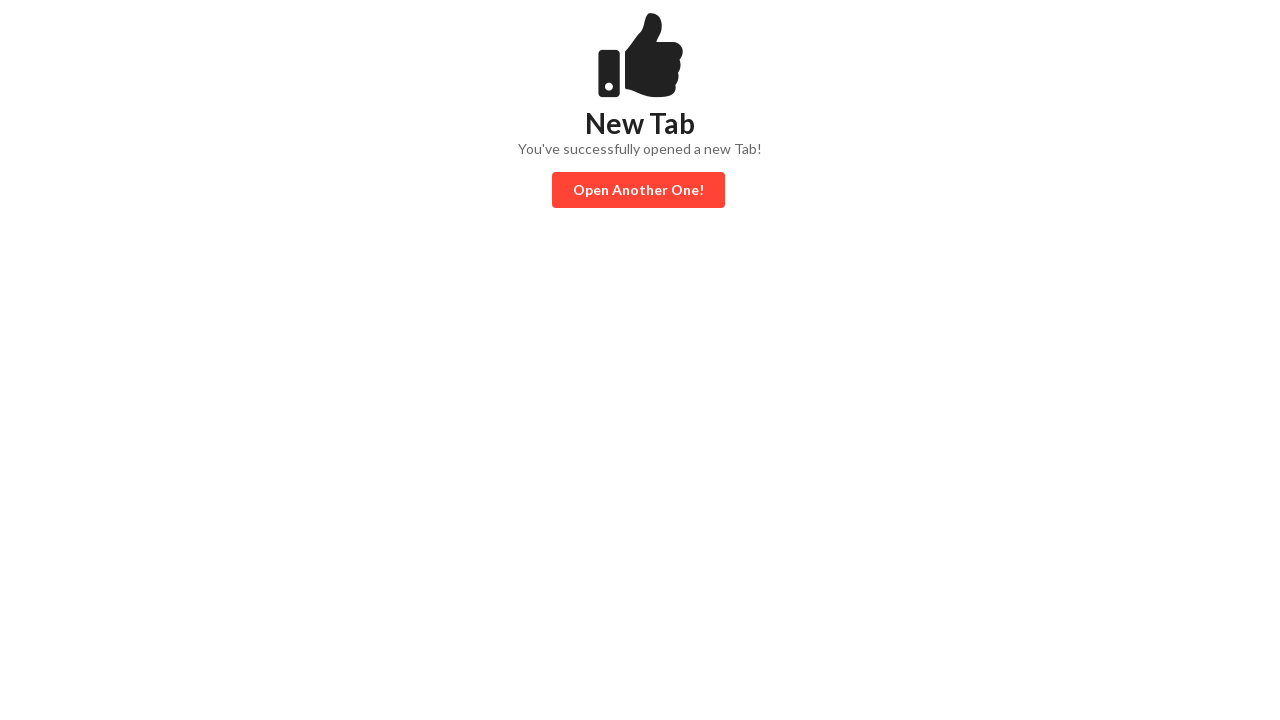

Switched to second new tab
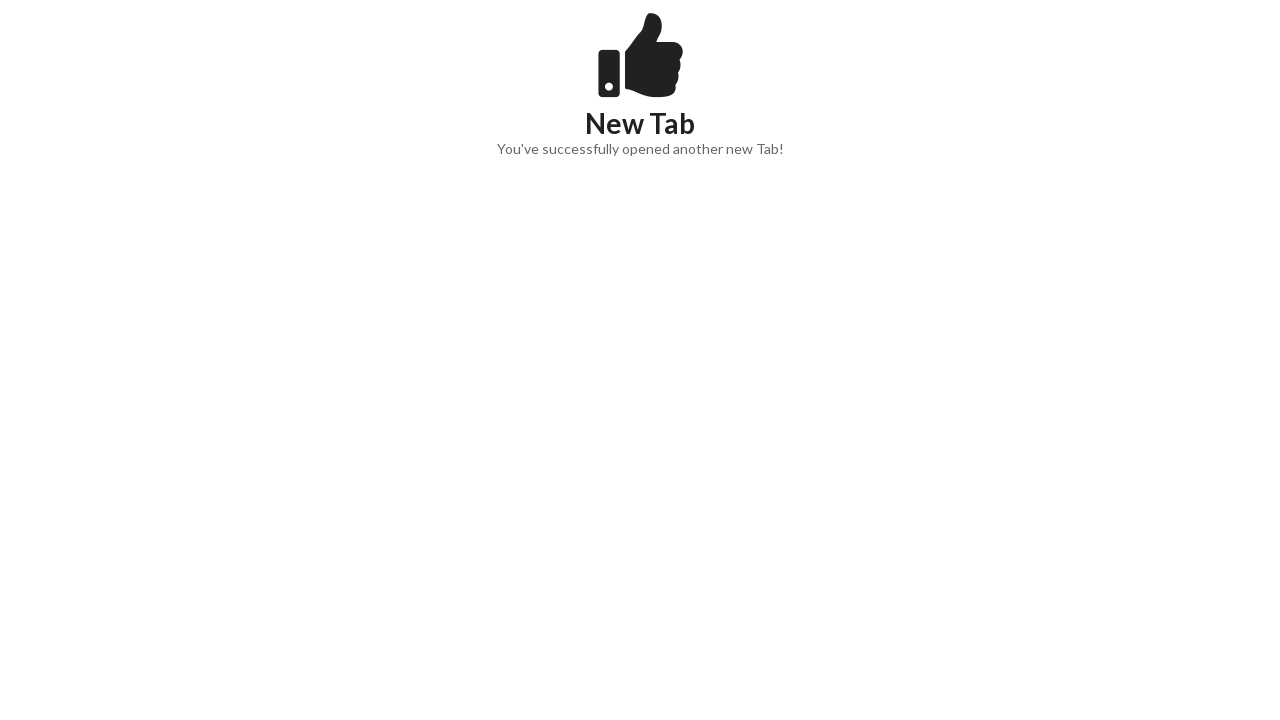

Verified initial page title: Tab Opener
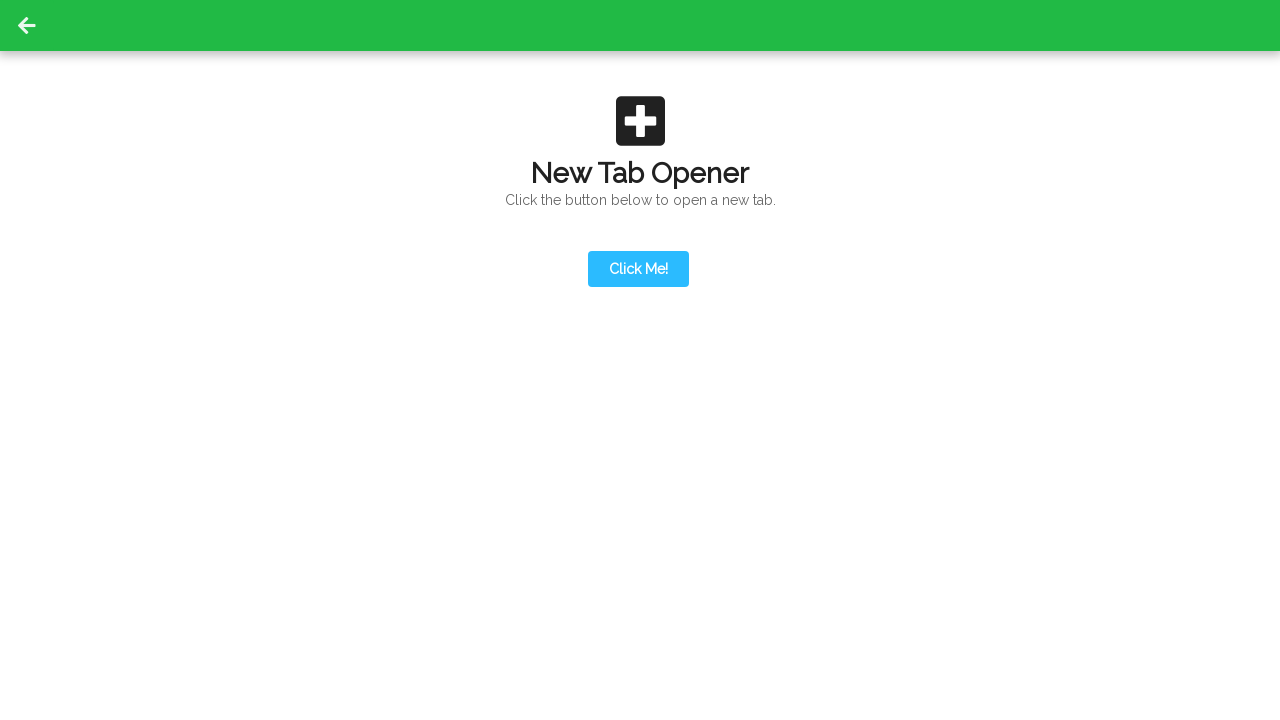

Verified first new tab title: Newtab
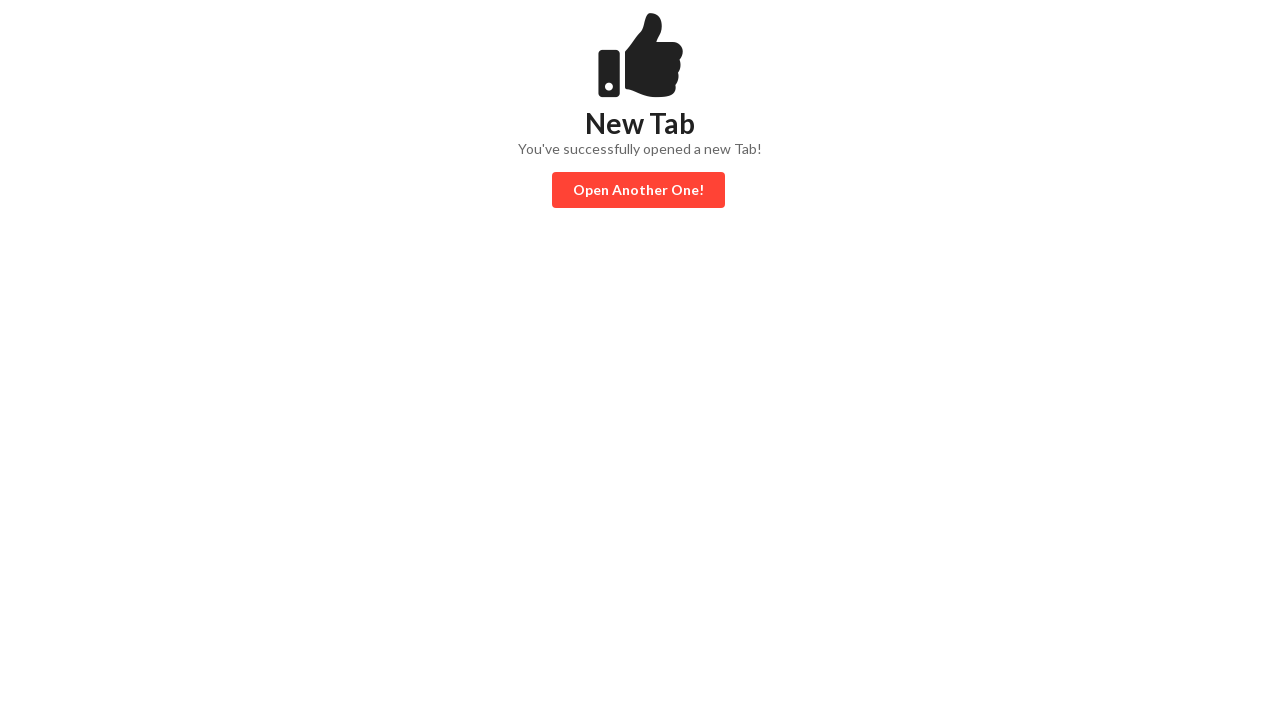

Verified second new tab title: Newtab2
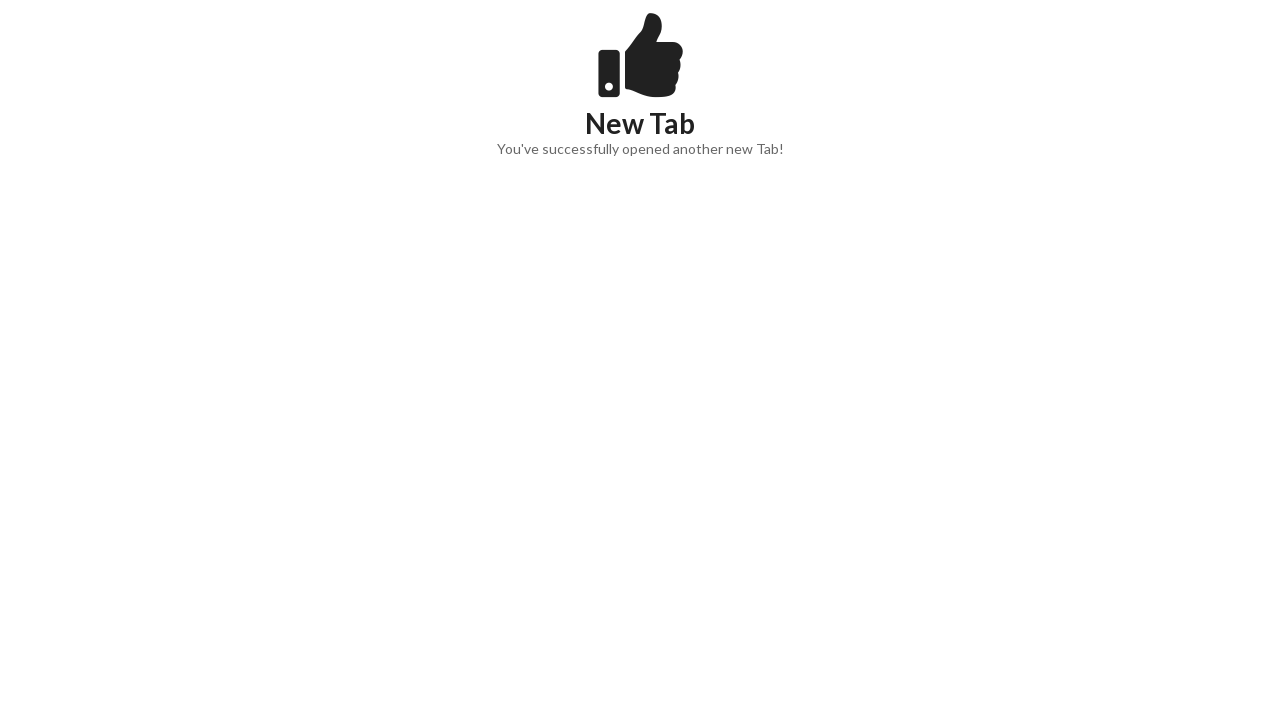

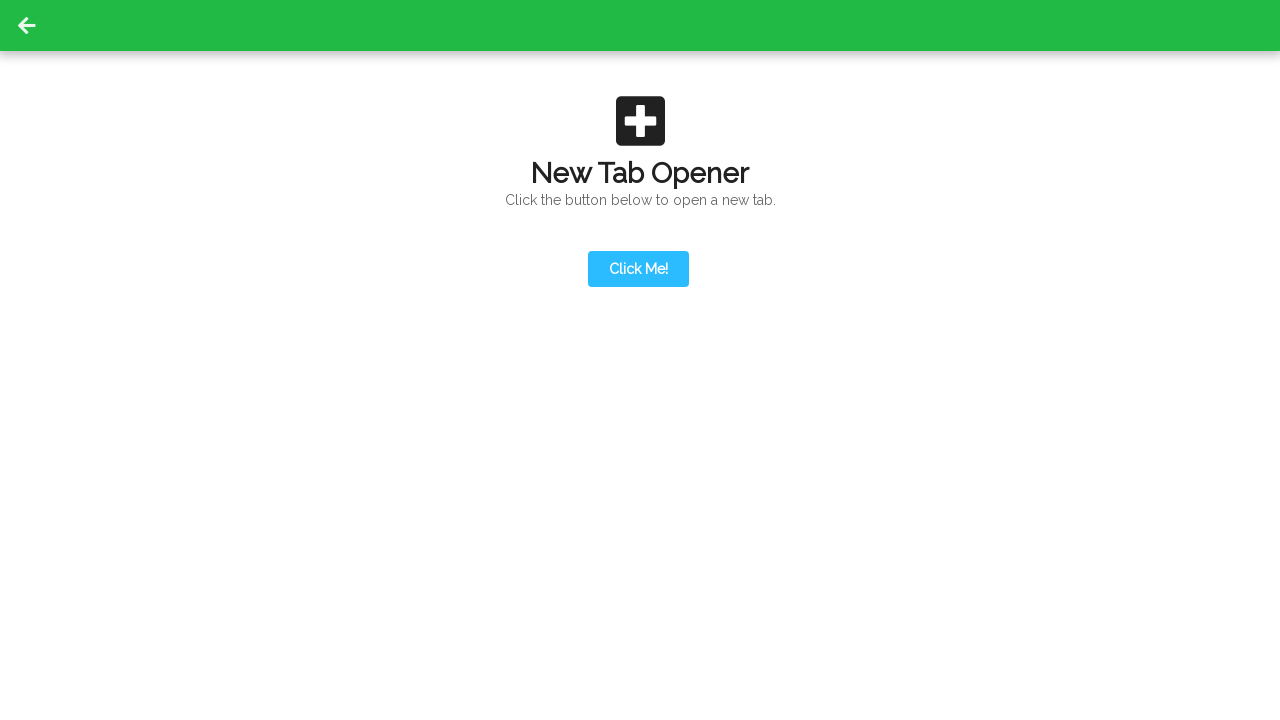